Tests navigation through a Selenium practice website by clicking on "Top Deals", "Flight Booking", and a cart link, then handles multiple browser windows to find and click a pagination "Next" button.

Starting URL: https://rahulshettyacademy.com/seleniumPractise/#/

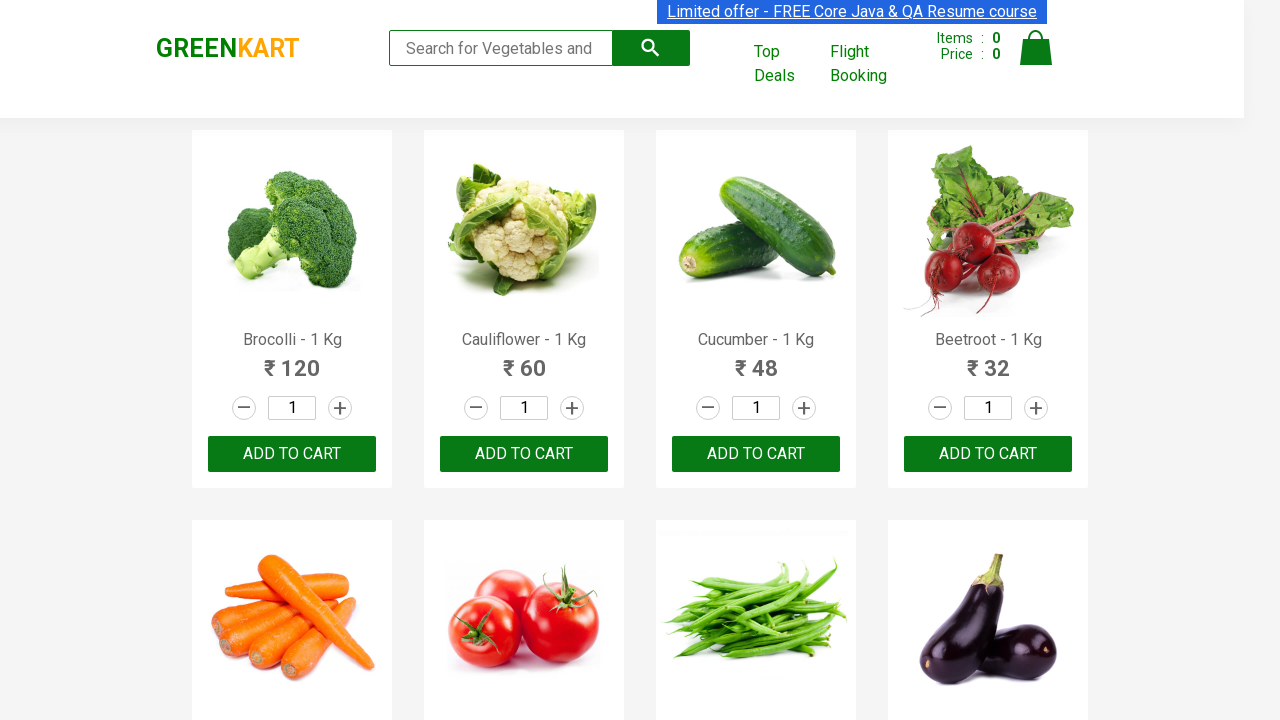

Clicked on 'Top Deals' link at (787, 64) on text=Top Deals
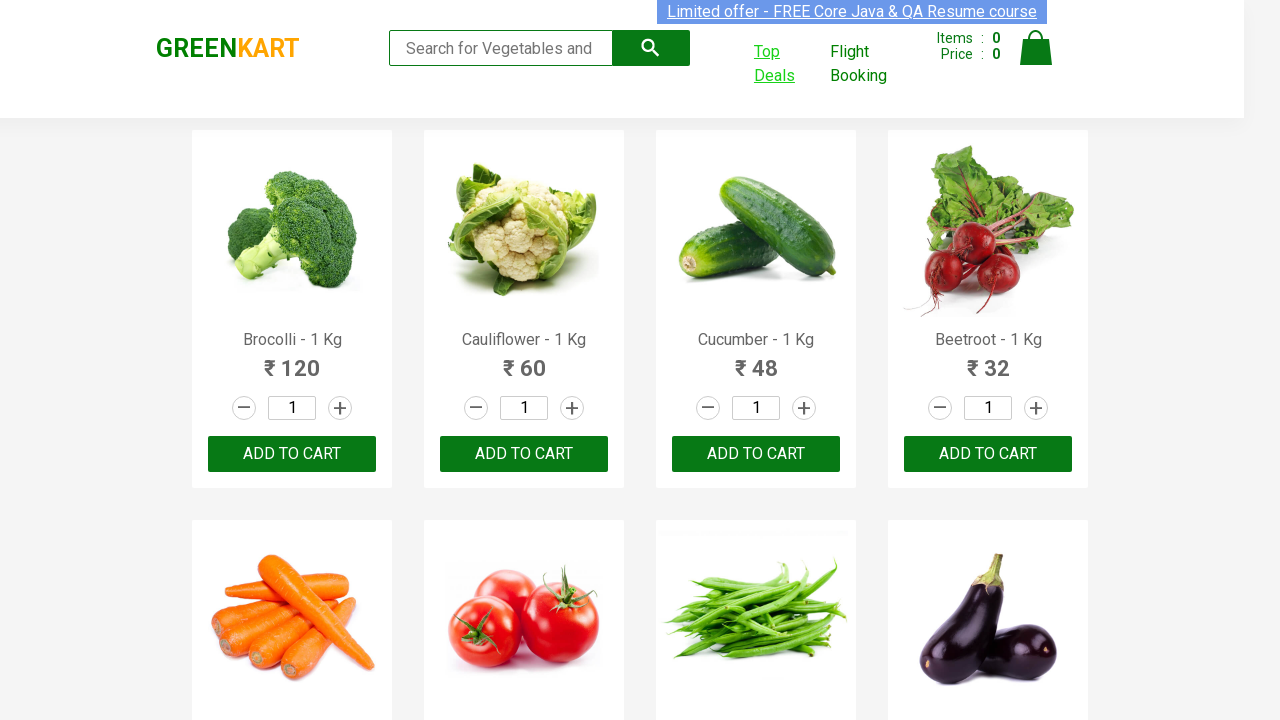

Clicked on 'Flight Booking' link at (876, 64) on text=Flight Booking
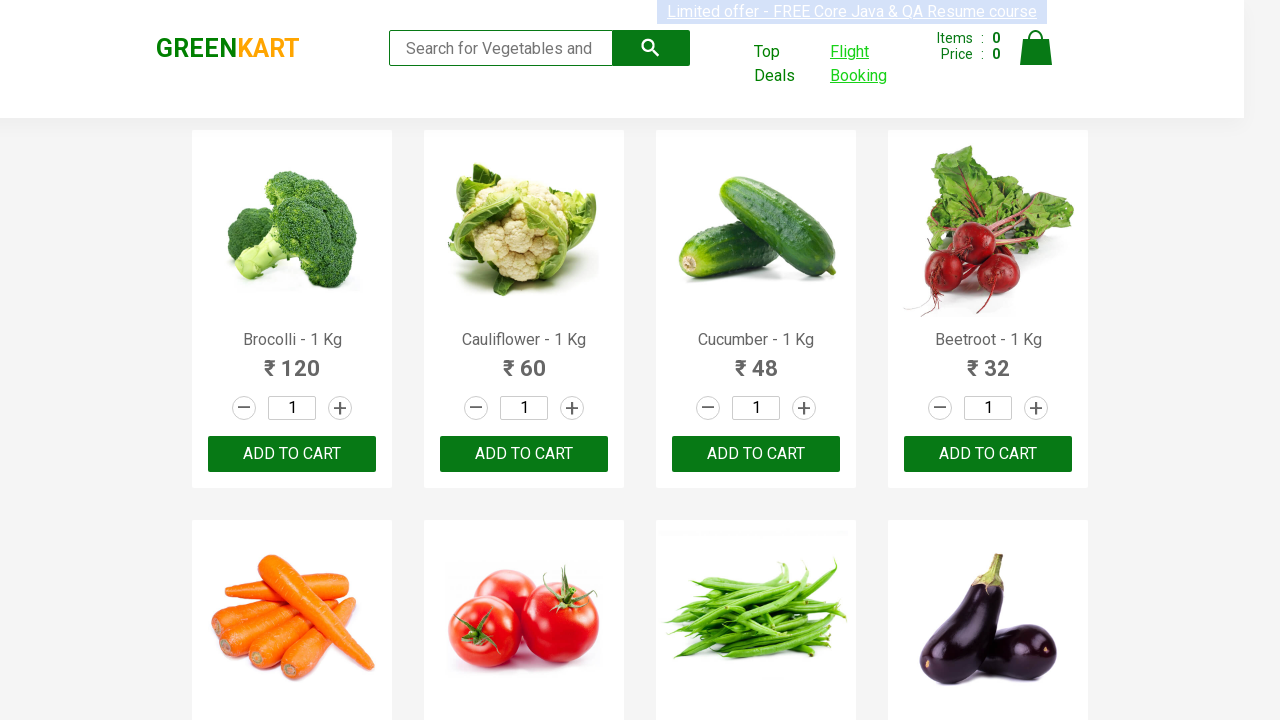

Clicked on cart header link with blinking text at (852, 12) on a[class*='cart-header-navlink blinkingText']
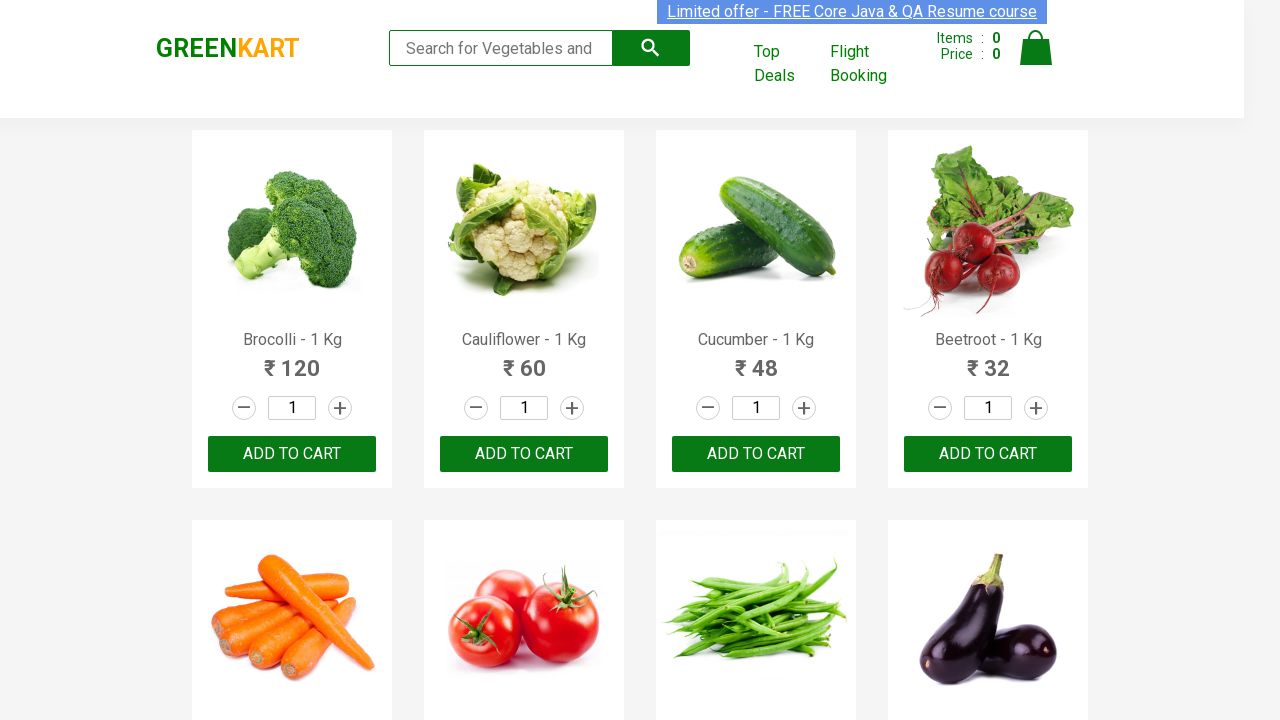

Retrieved all open pages from context
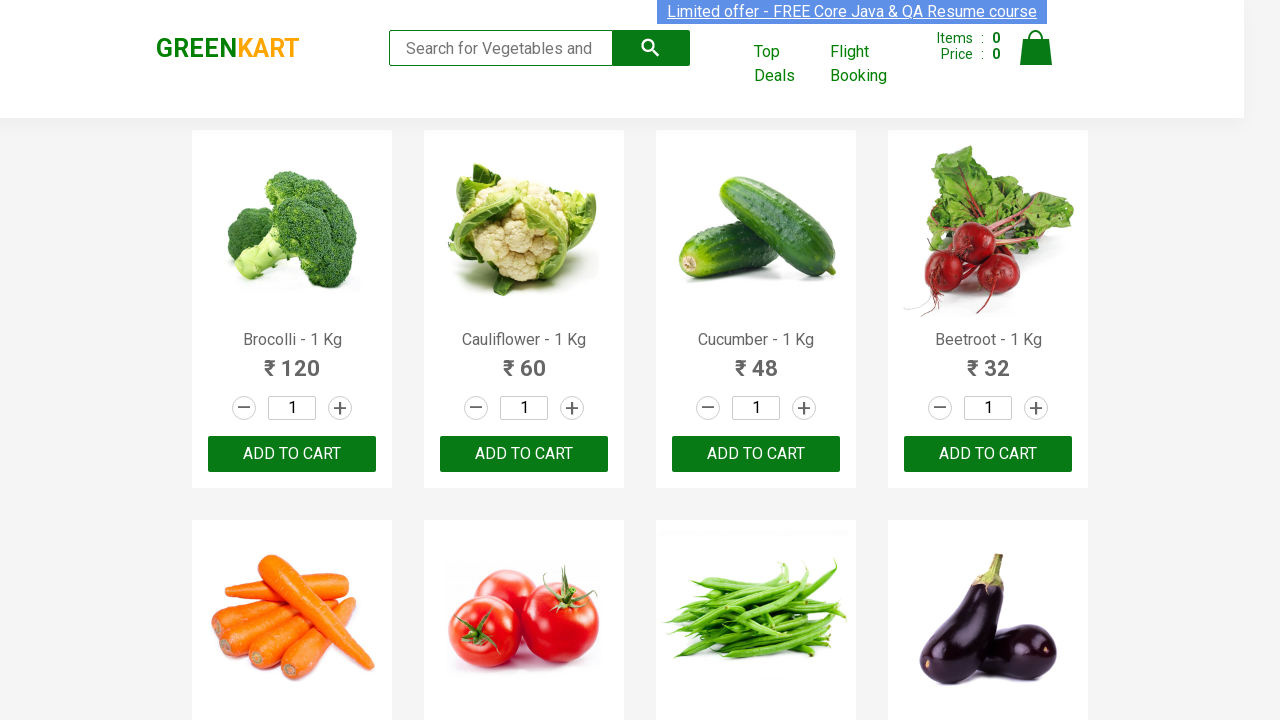

Checking page with URL: https://rahulshettyacademy.com/seleniumPractise/#/
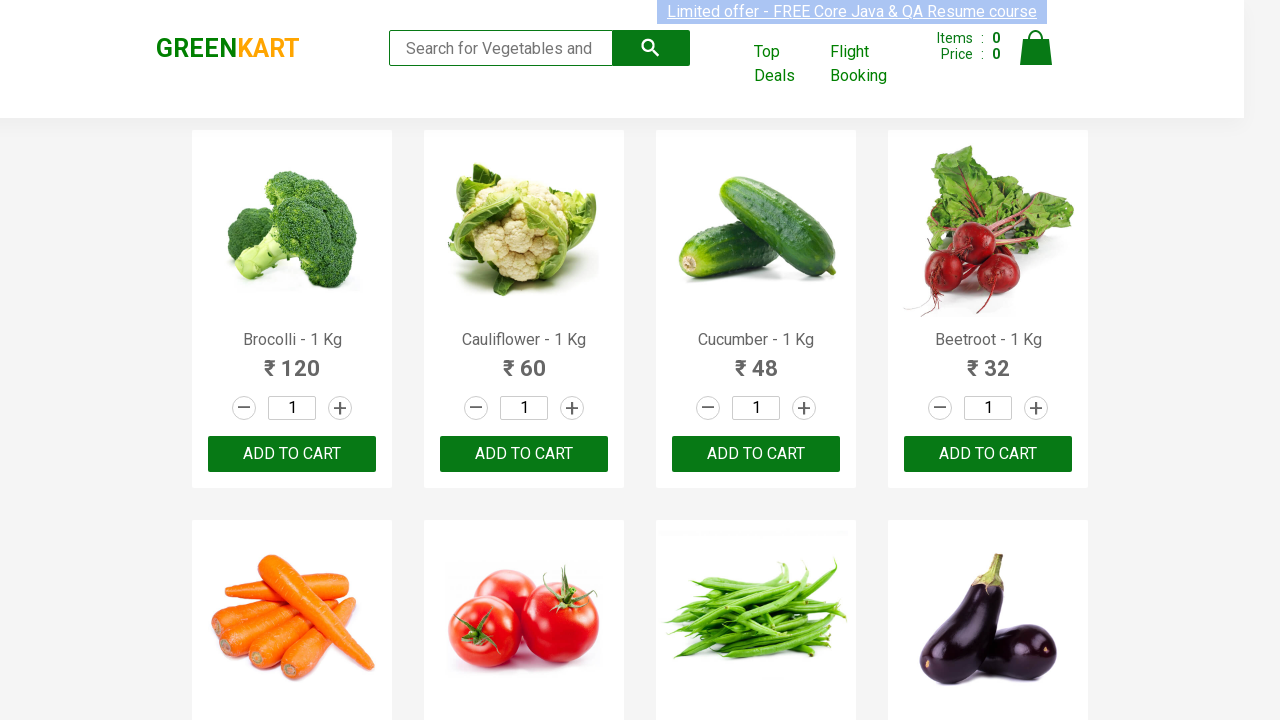

Checking page with URL: https://rahulshettyacademy.com/seleniumPractise/#/offers
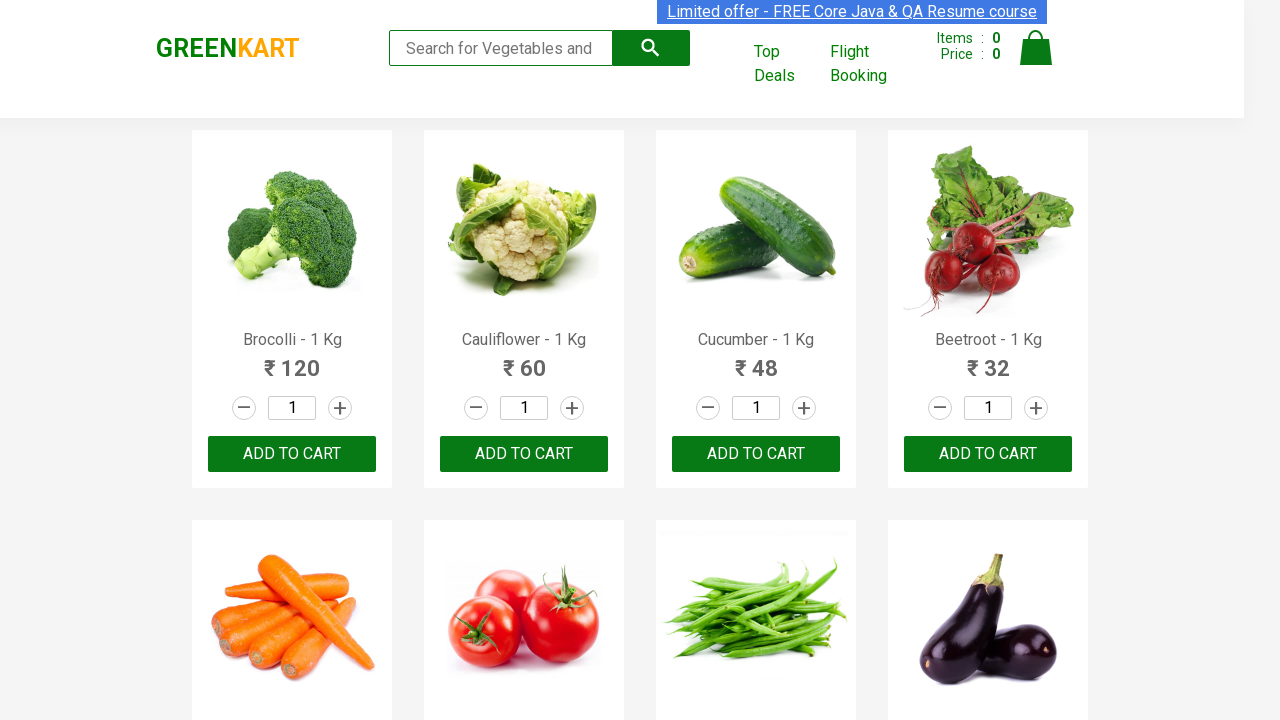

Found and clicked 'Next' pagination button on page: https://rahulshettyacademy.com/seleniumPractise/#/offers at (1006, 134) on xpath=//li//a[@aria-label='Next']
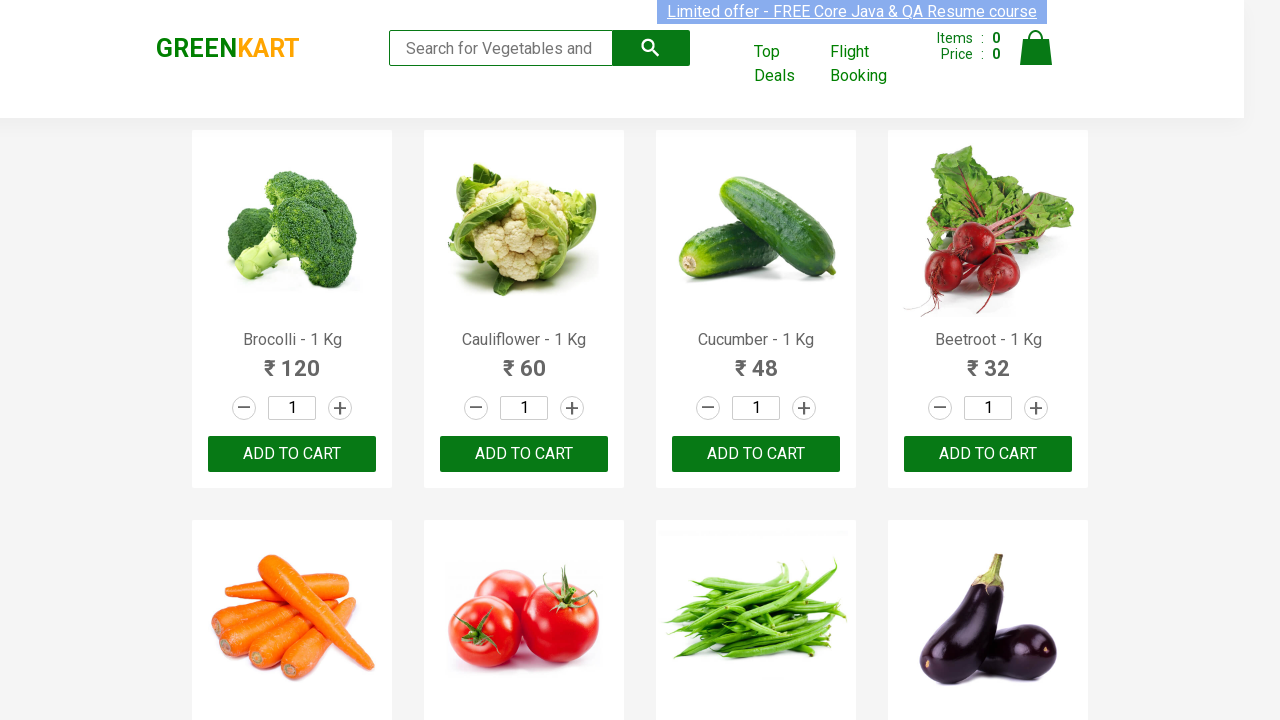

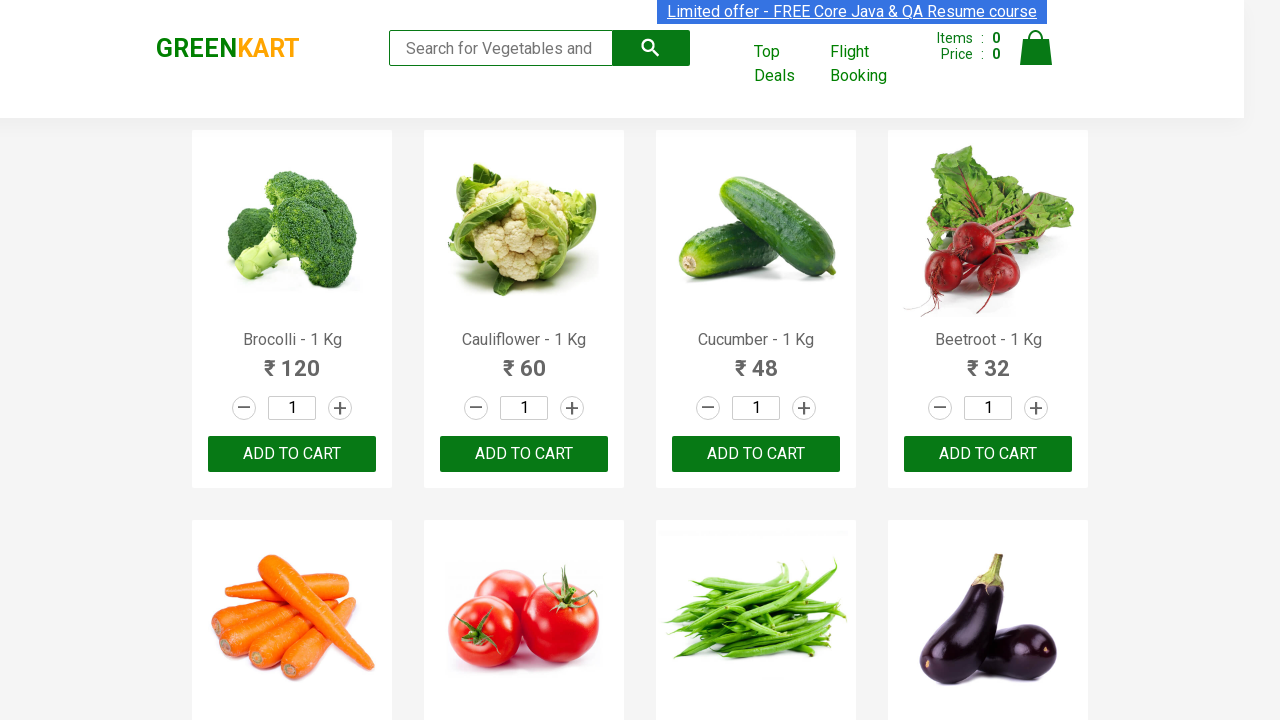